Tests window handling by clicking a link that opens a new tab, switching to the new tab by title, and verifying the title is "New Window"

Starting URL: https://the-internet.herokuapp.com/windows

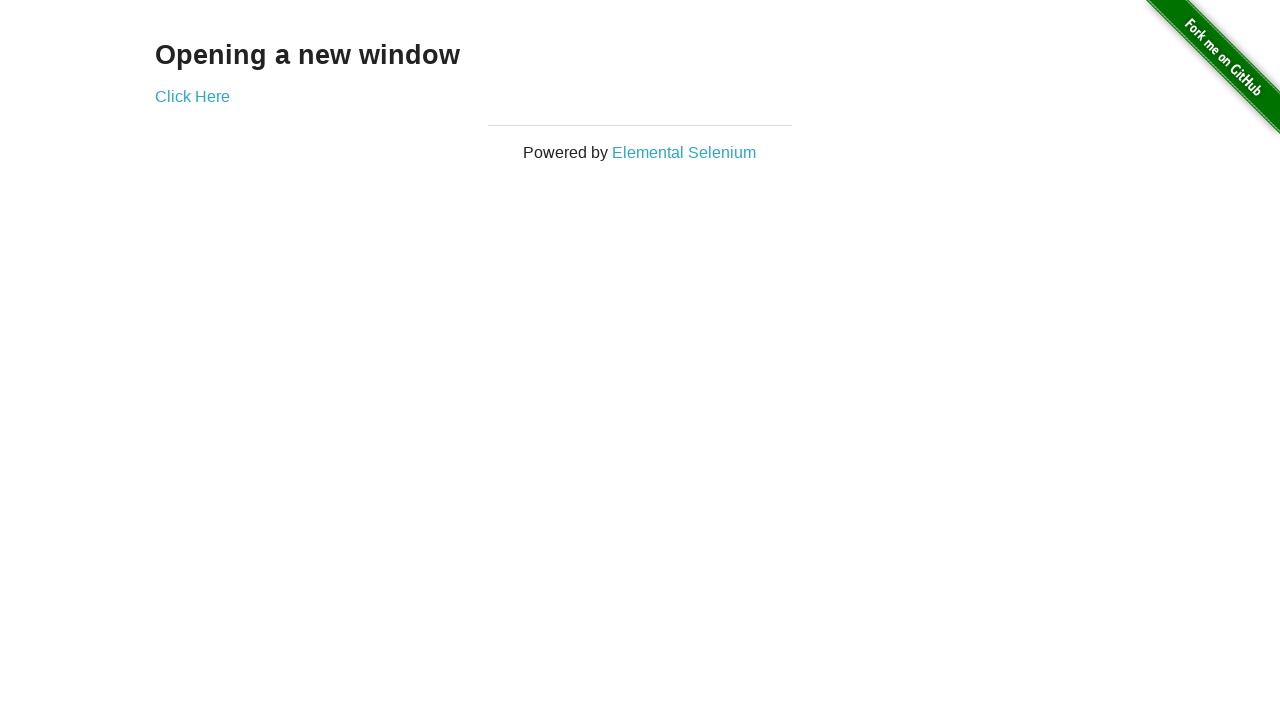

Navigated to the windows test page
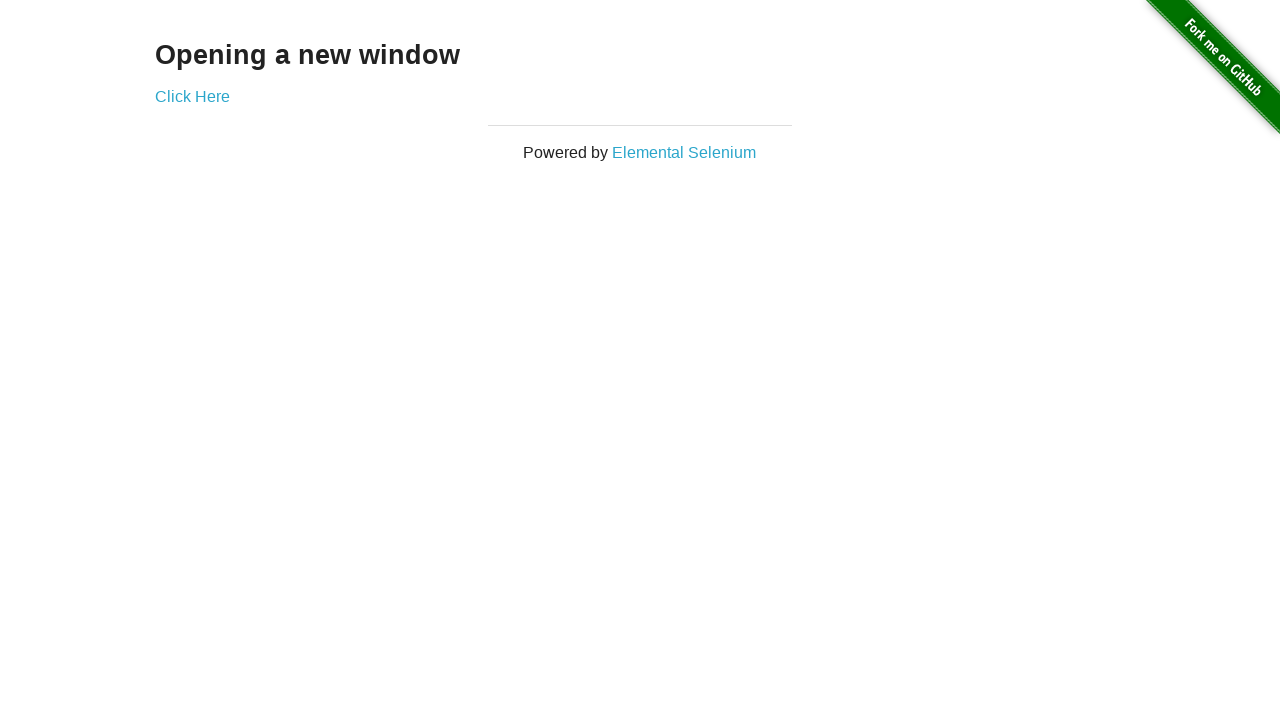

Clicked the 'Click Here' link which opened a new tab at (192, 96) on xpath=//*[text()='Click Here']
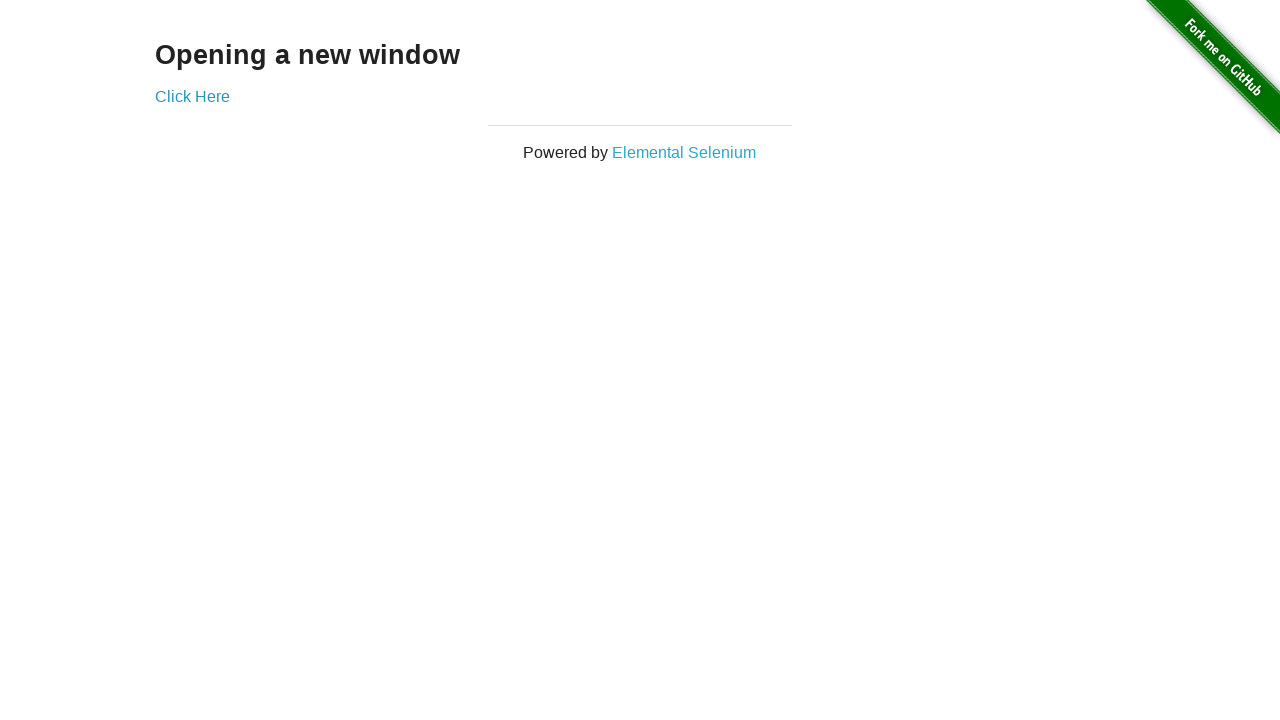

Retrieved the new page/tab object
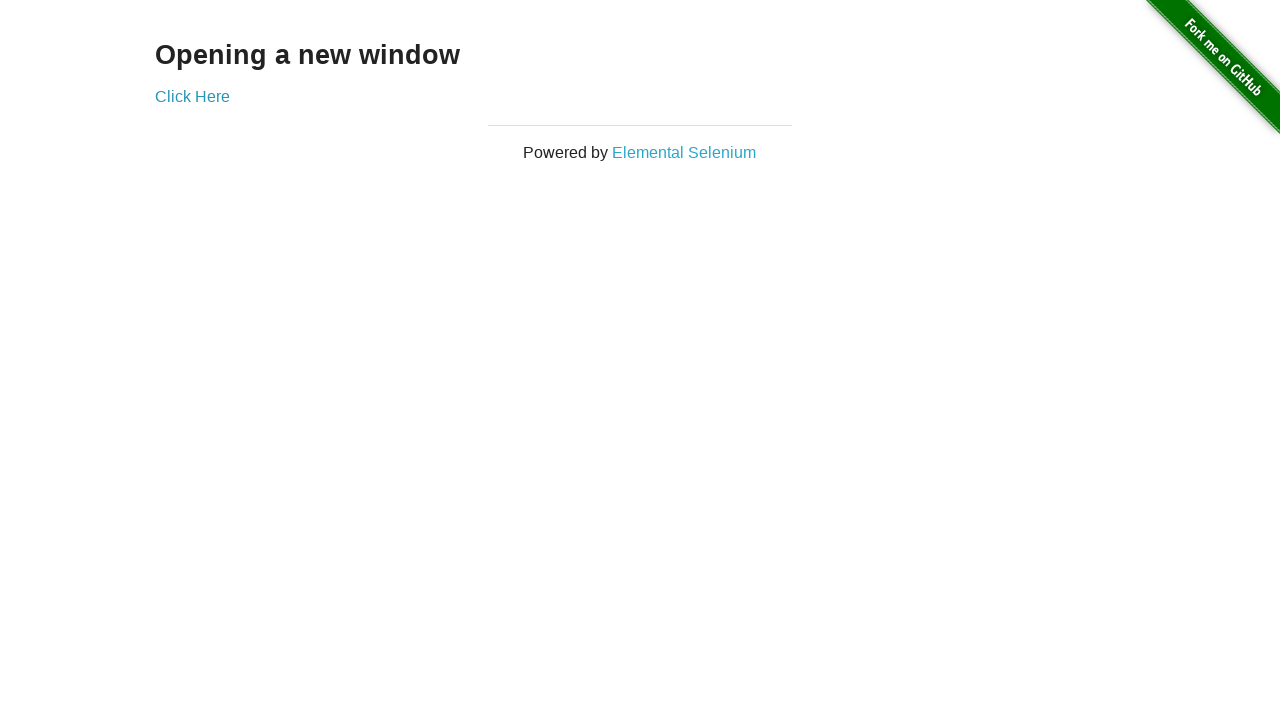

New tab finished loading
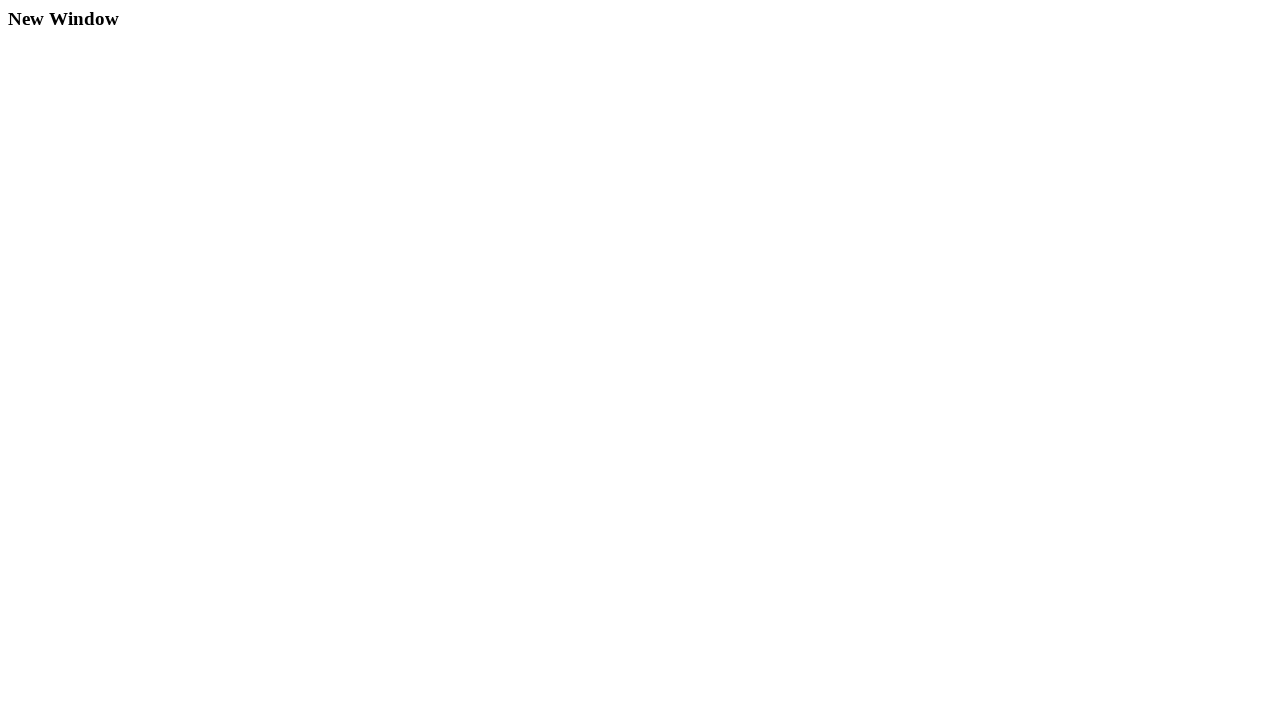

Verified new tab title is 'New Window'
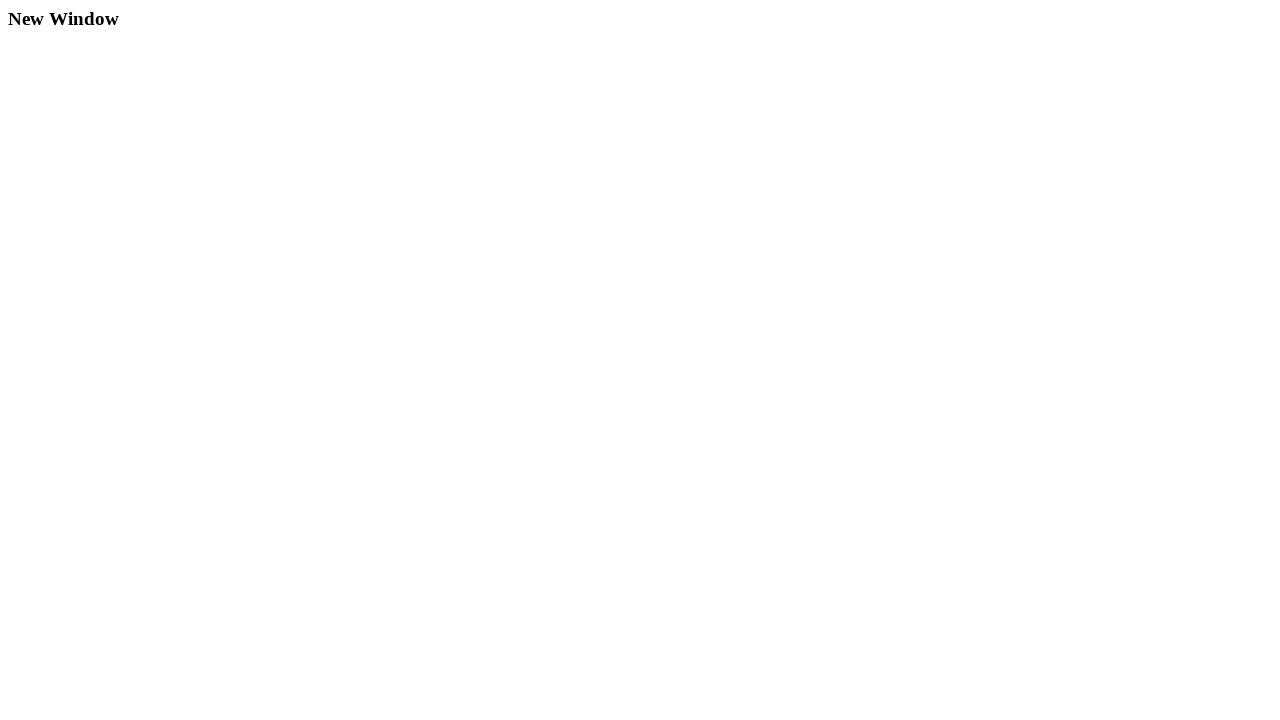

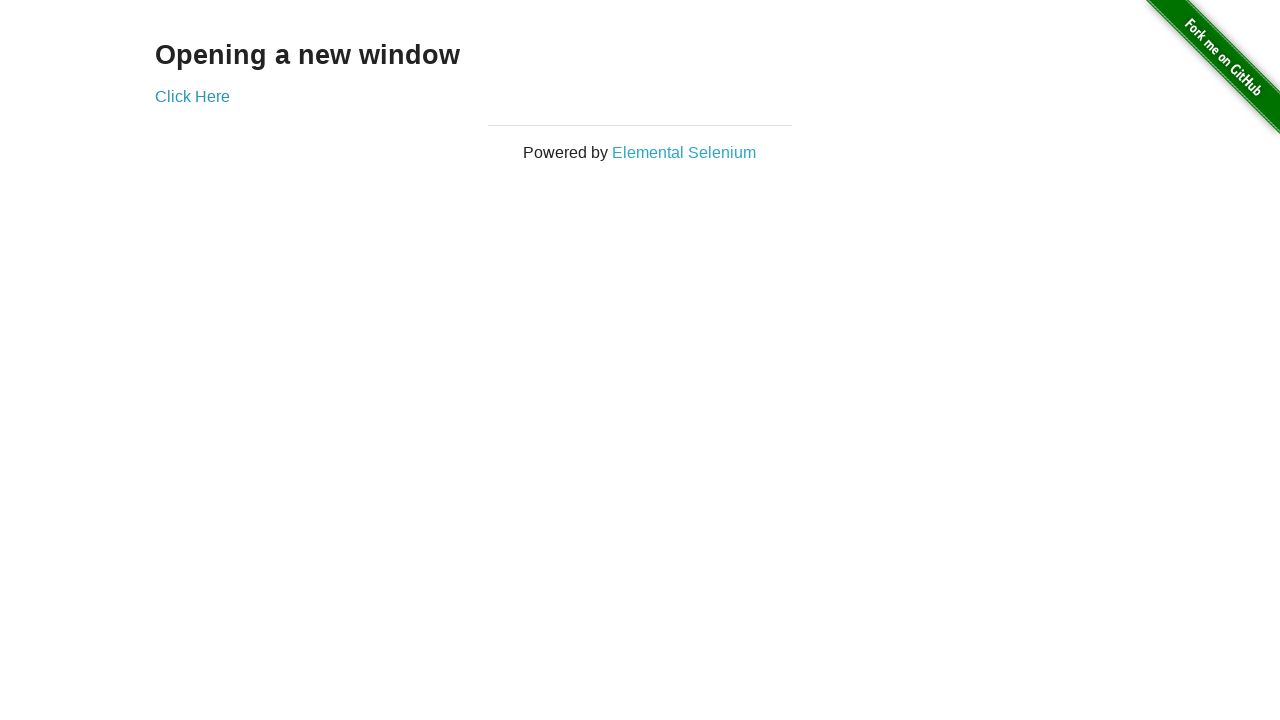